Fills the last name field in the automation practice form

Starting URL: https://demoqa.com/automation-practice-form

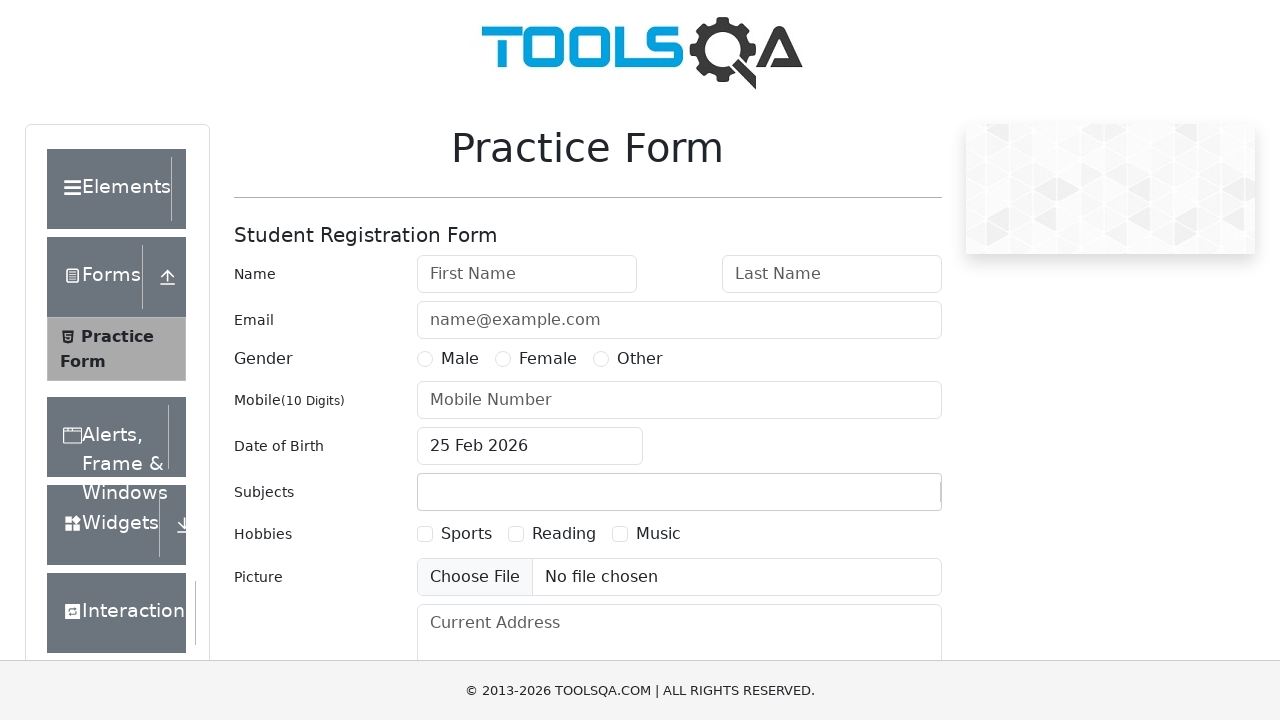

Filled last name field with 'lName' on //input[@id='lastName']
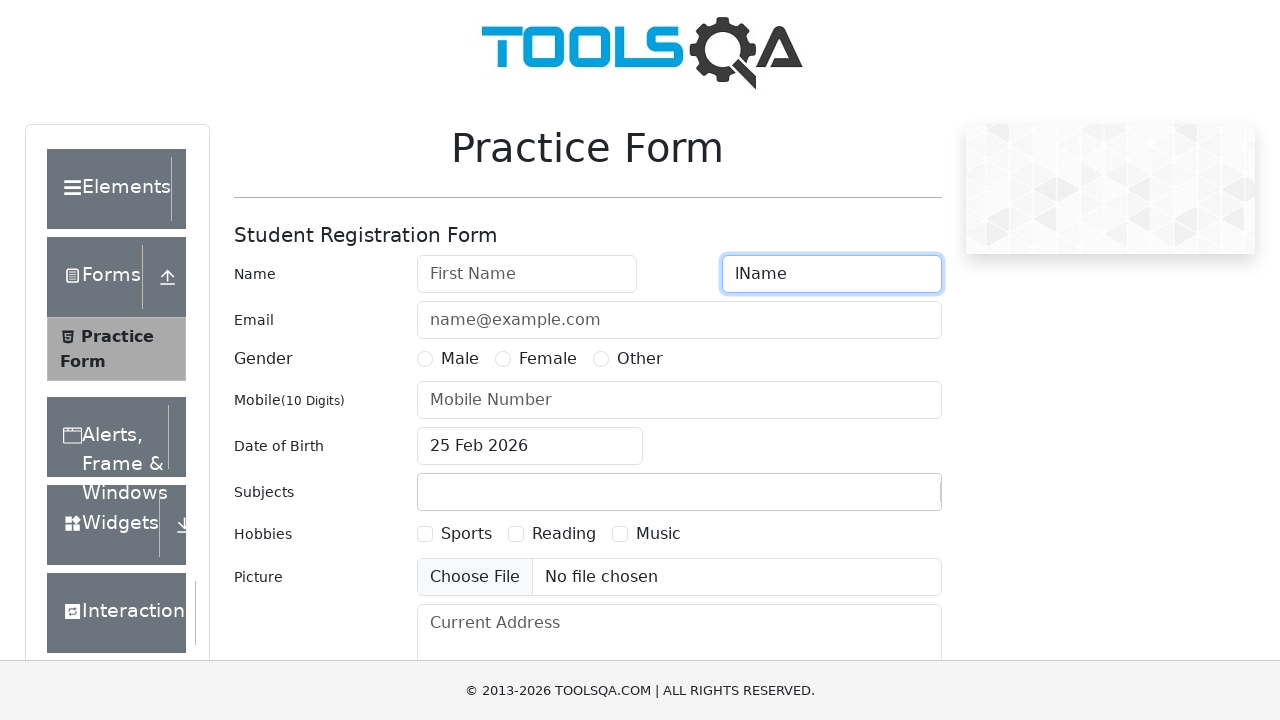

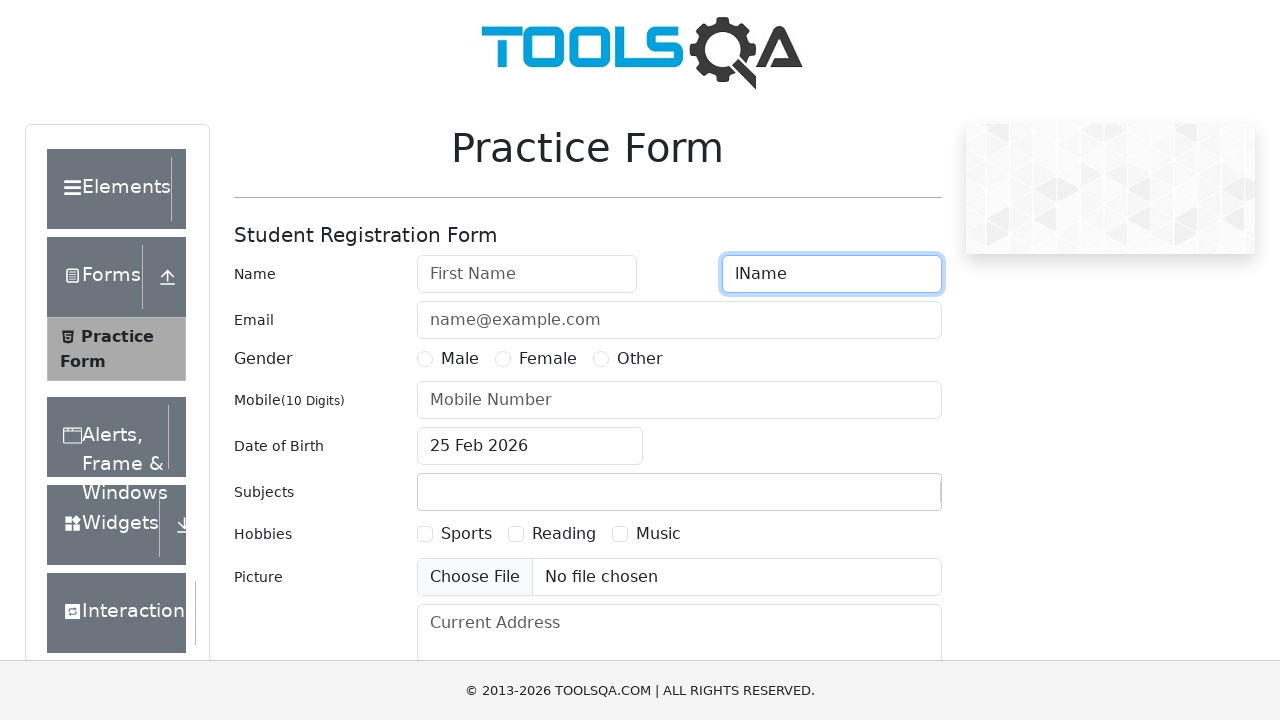